Tests multi-selection of non-consecutive items using Ctrl/Cmd key to select items at positions 1, 3, 6, 8, and 10

Starting URL: https://automationfc.github.io/jquery-selectable/

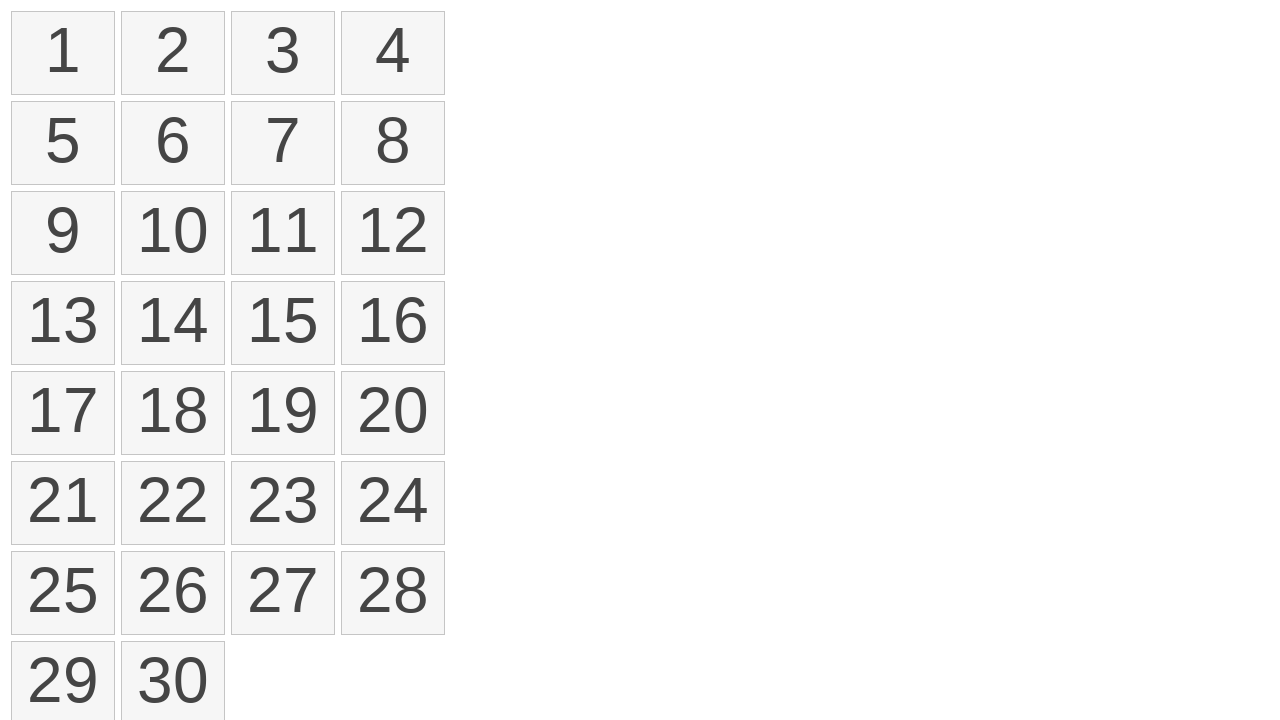

Navigated to jQuery selectable test page
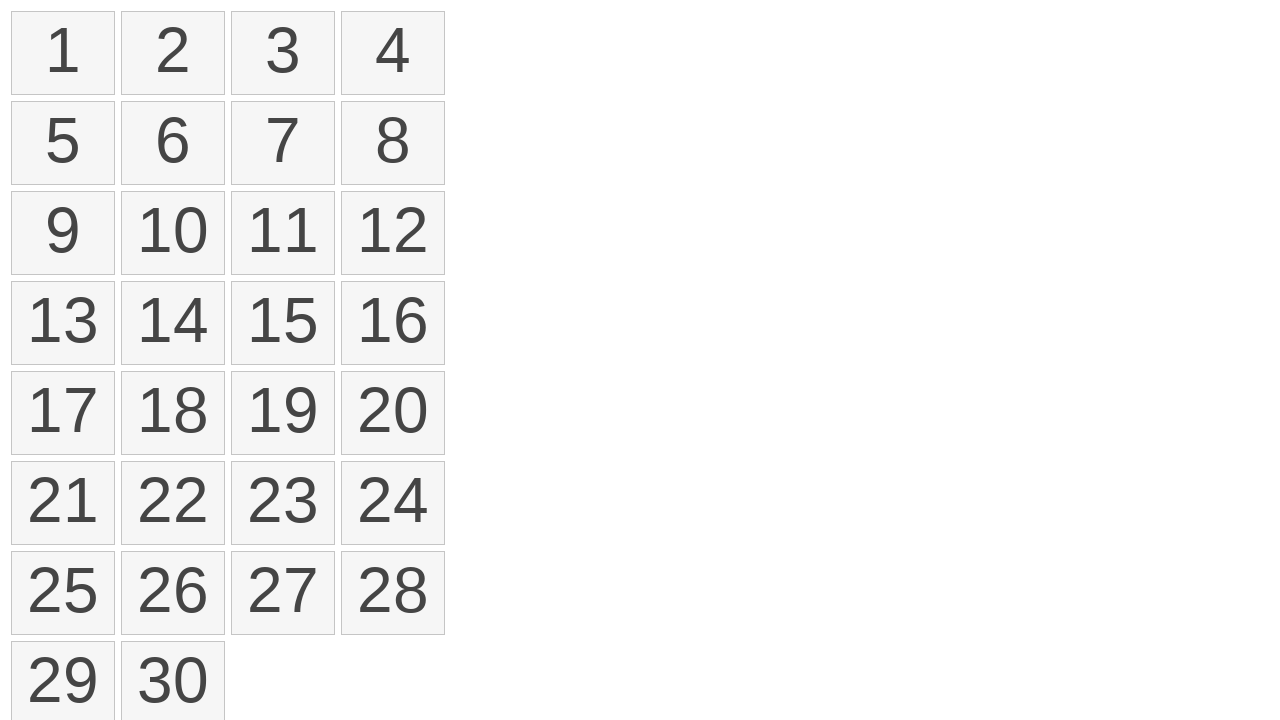

Located all selectable items
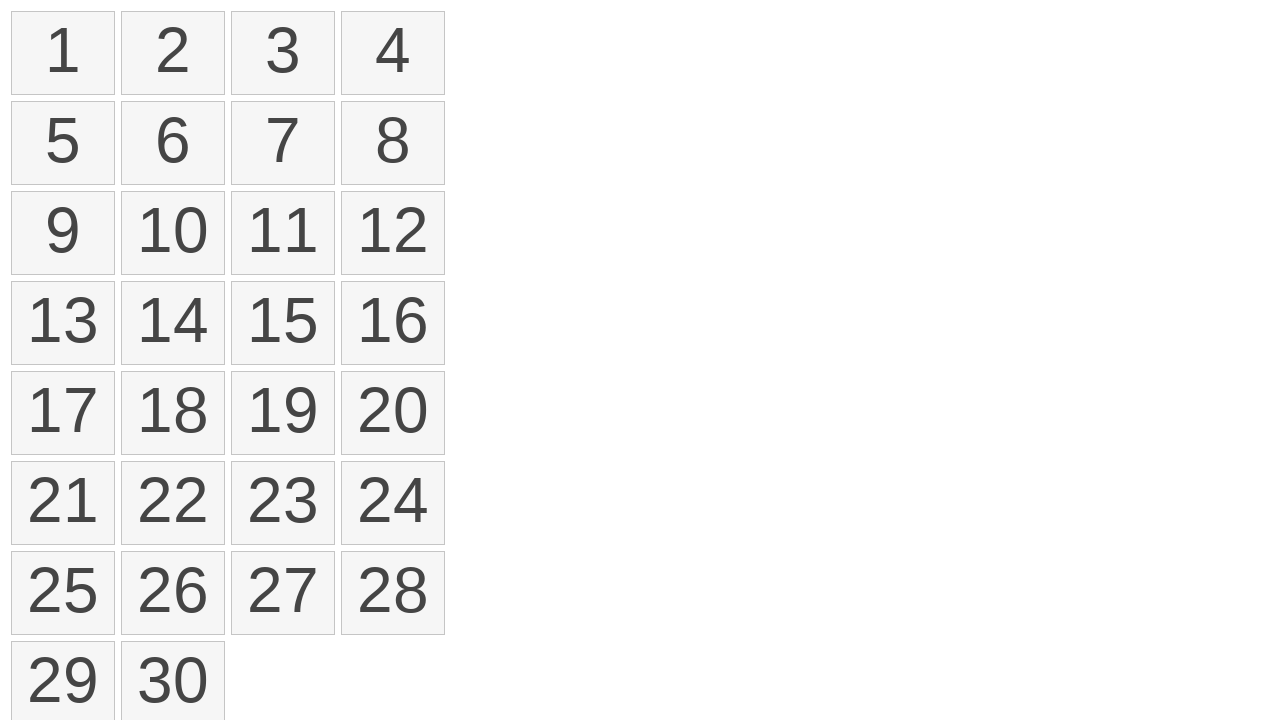

Determined modifier key: Meta
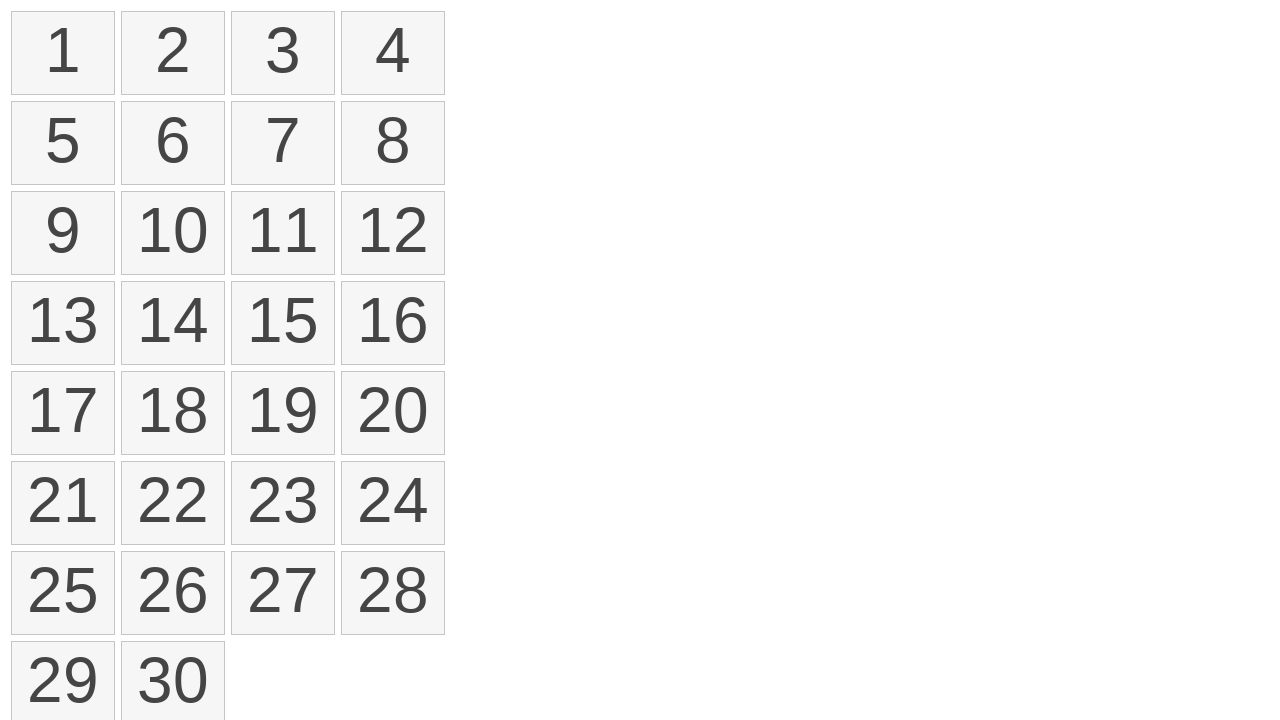

Selected item at position 1 with Ctrl/Cmd+Click at (63, 53) on ol#selectable>li >> nth=0
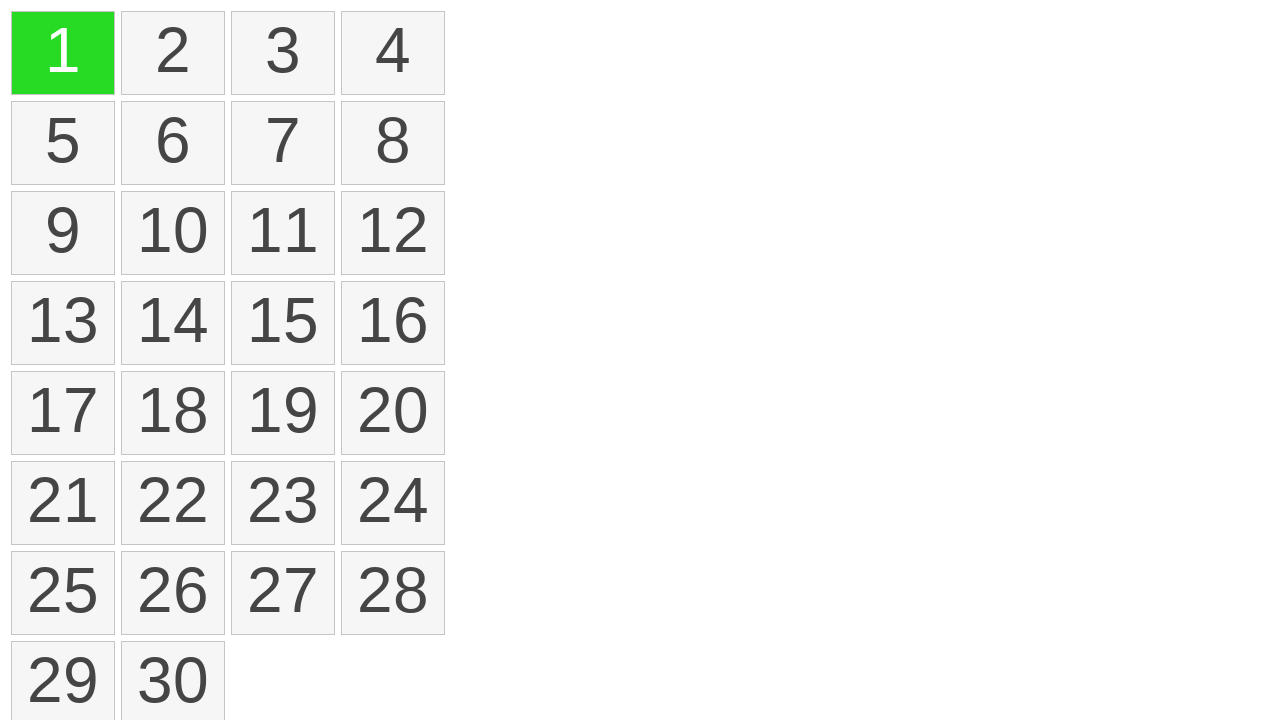

Selected item at position 3 with Ctrl/Cmd+Click at (283, 53) on ol#selectable>li >> nth=2
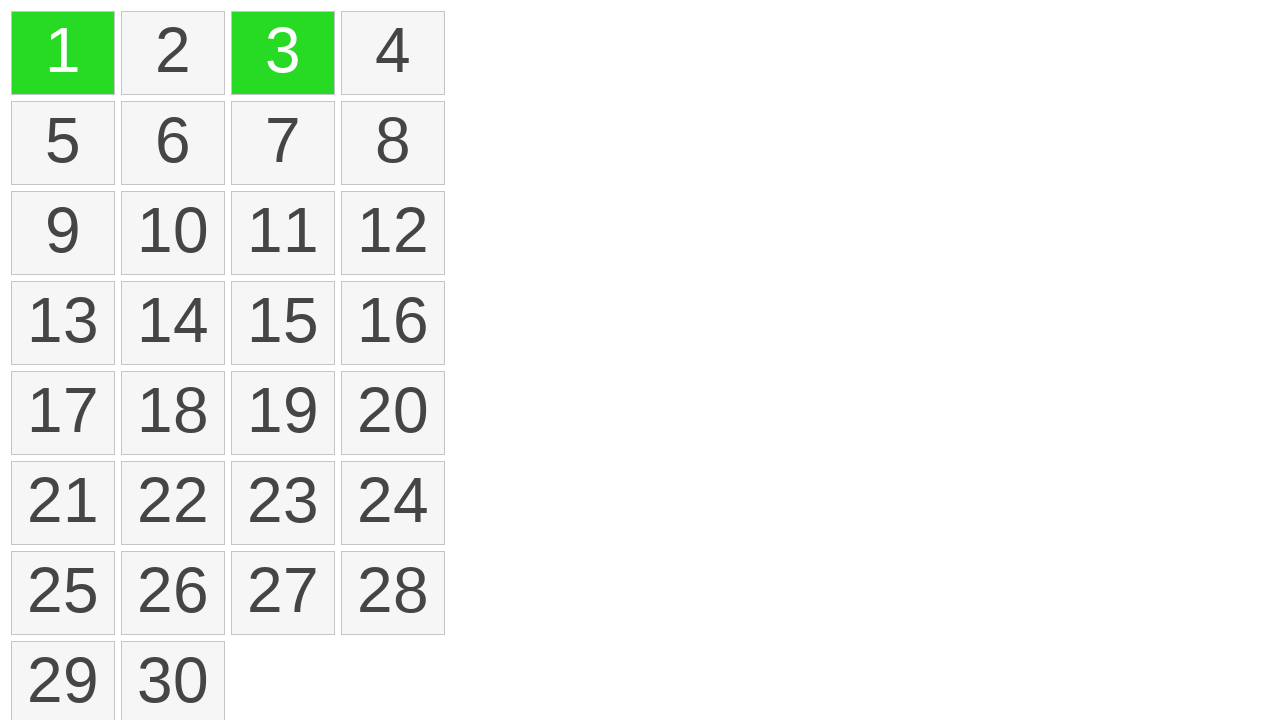

Selected item at position 6 with Ctrl/Cmd+Click at (173, 143) on ol#selectable>li >> nth=5
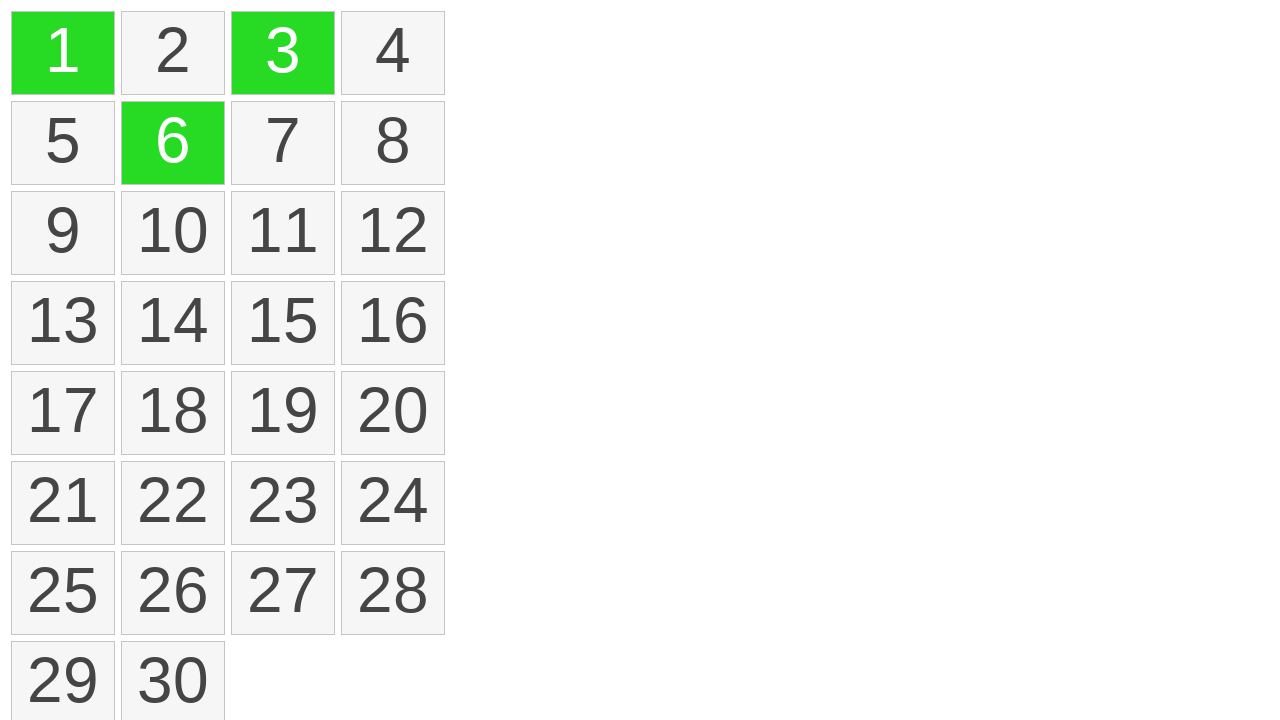

Selected item at position 8 with Ctrl/Cmd+Click at (393, 143) on ol#selectable>li >> nth=7
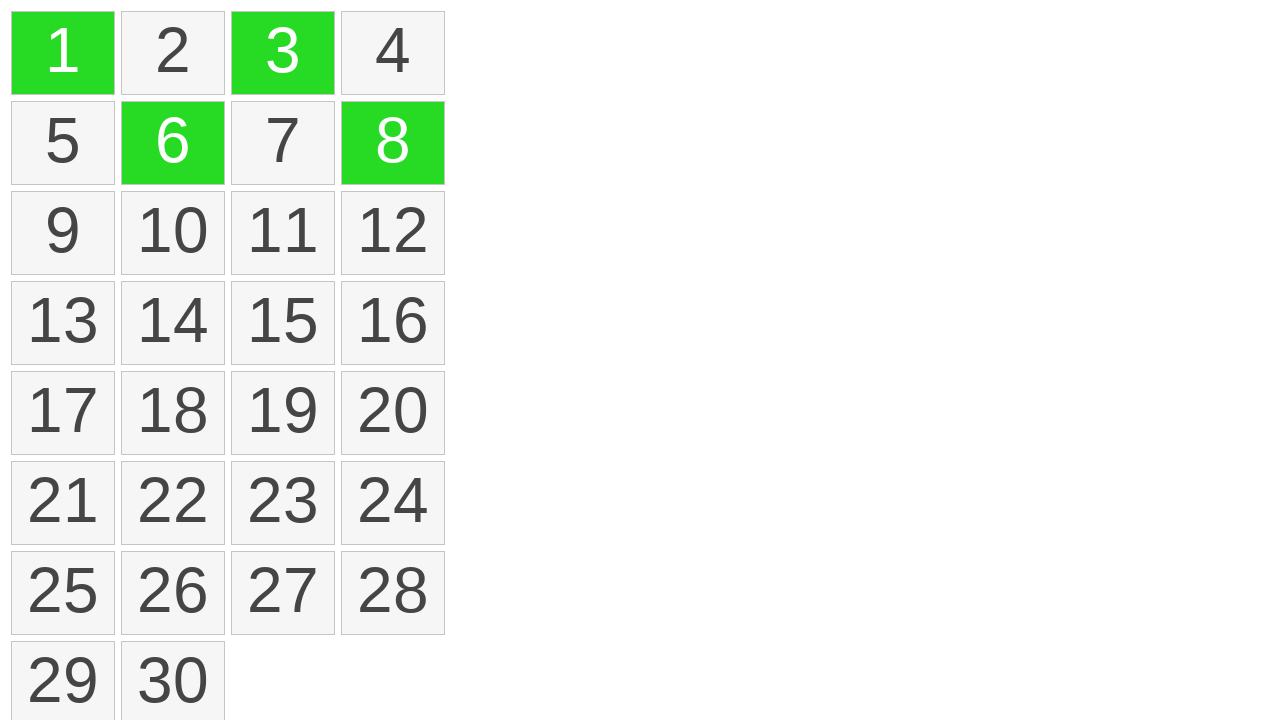

Selected item at position 10 with Ctrl/Cmd+Click at (173, 233) on ol#selectable>li >> nth=9
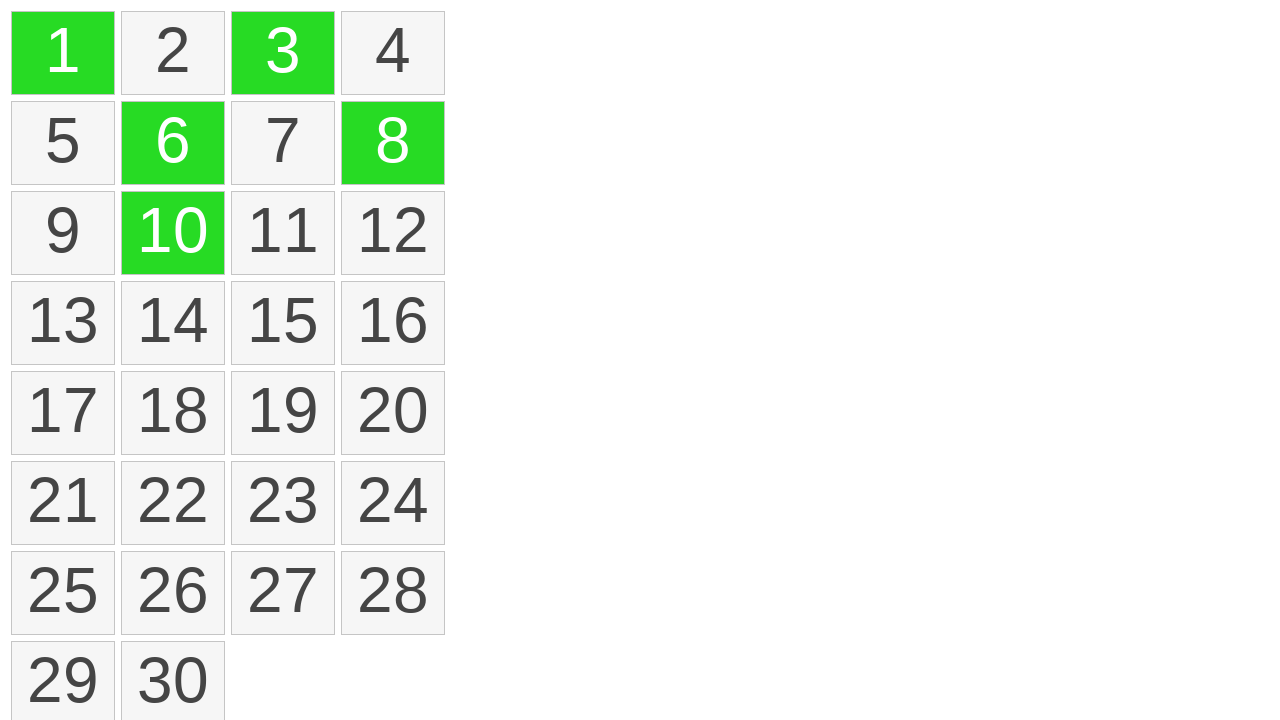

Located all selected items
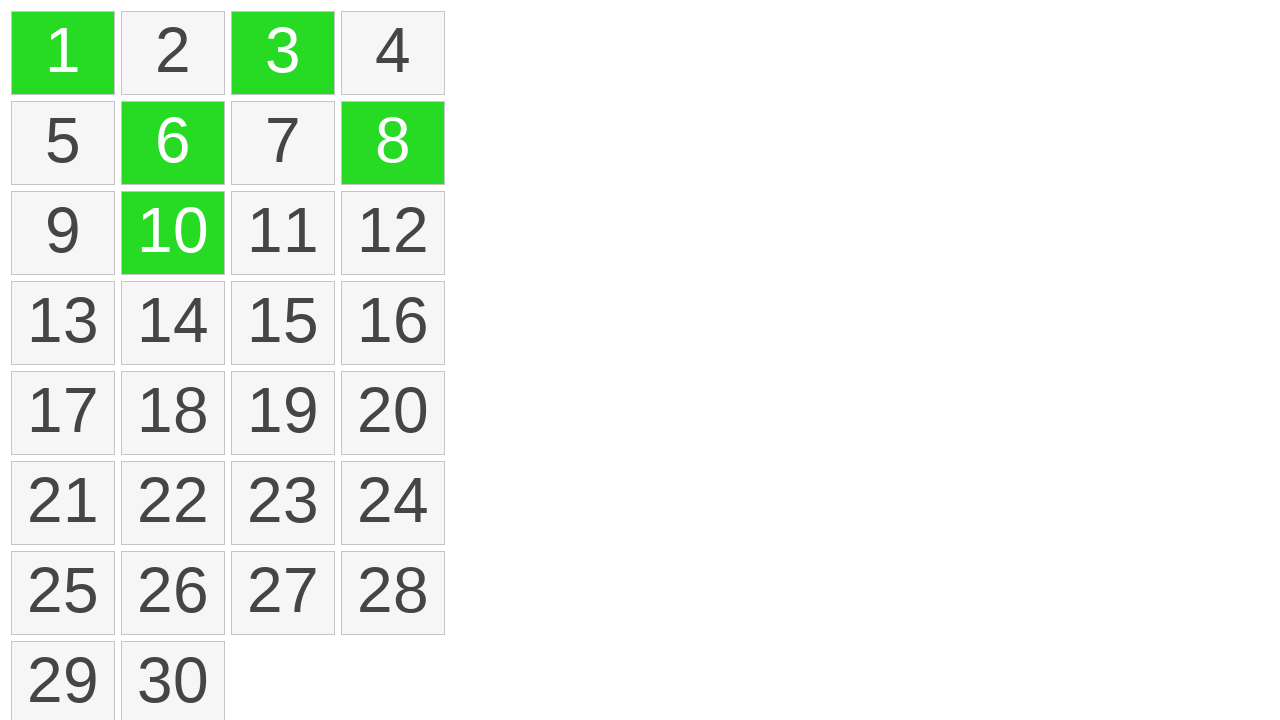

Verified that exactly 5 items are selected
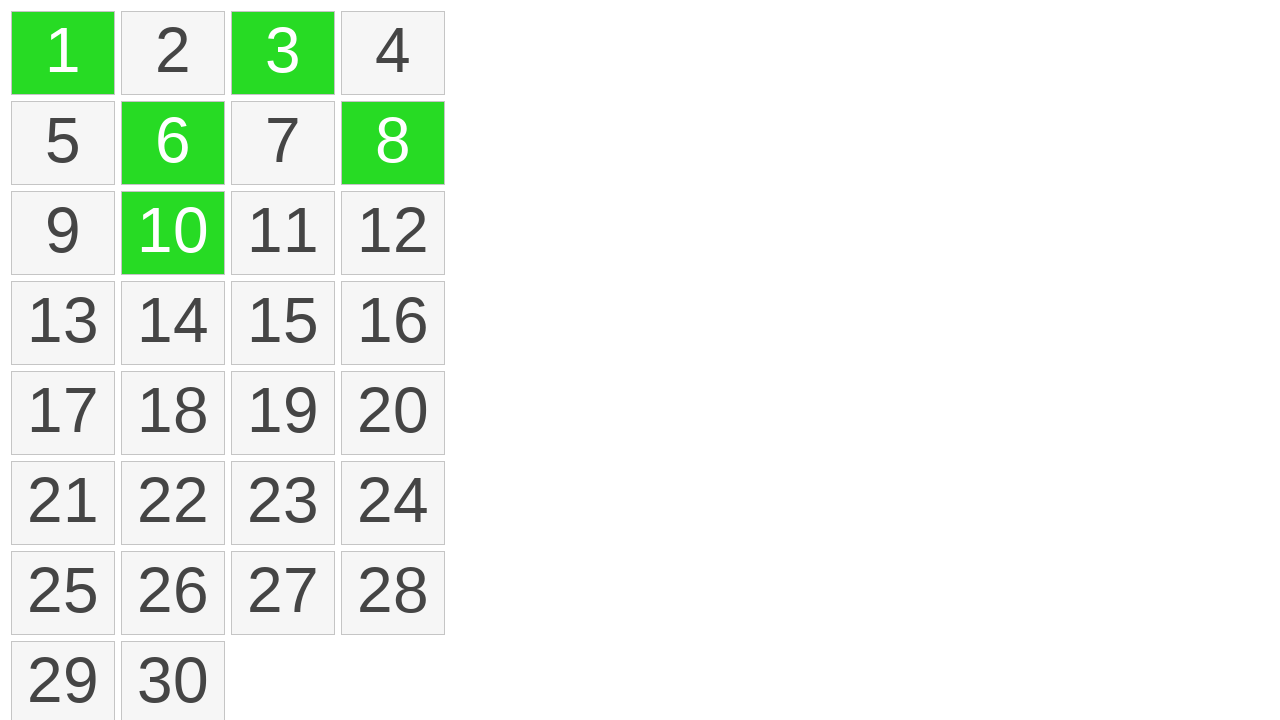

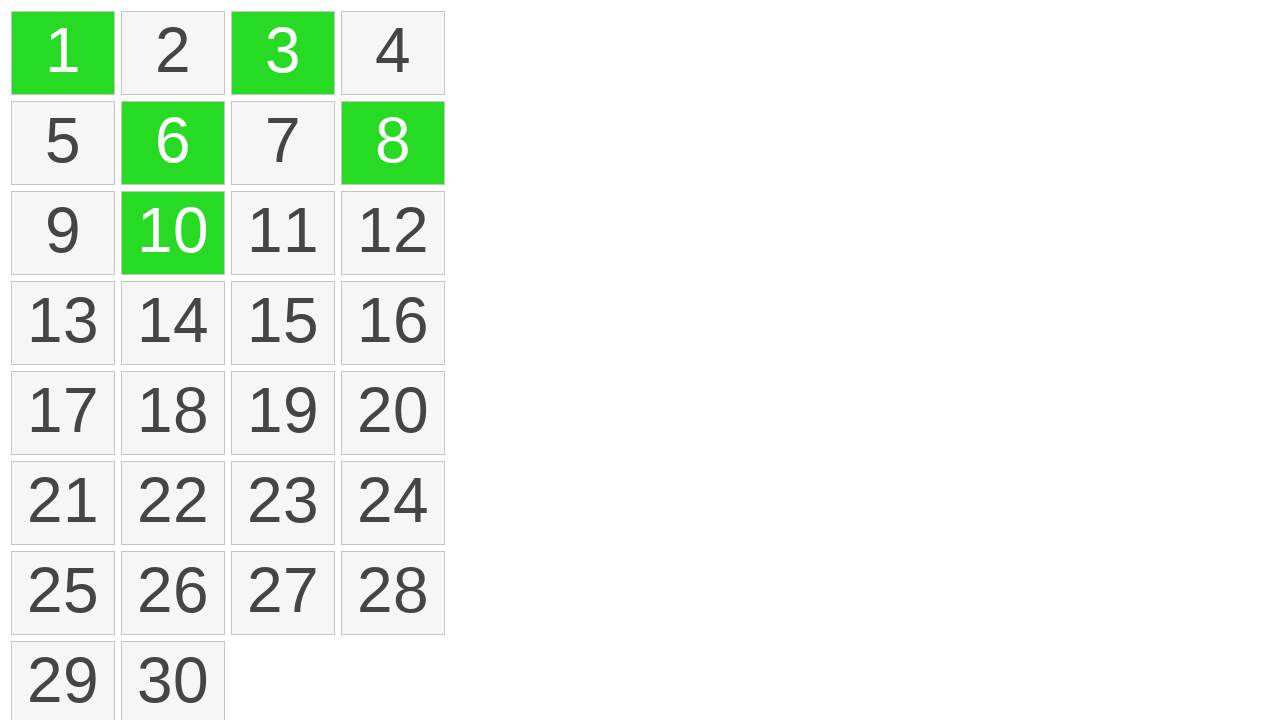